Tests login with a locked out user and verifies the lockout error message

Starting URL: https://www.saucedemo.com/v1/index.html

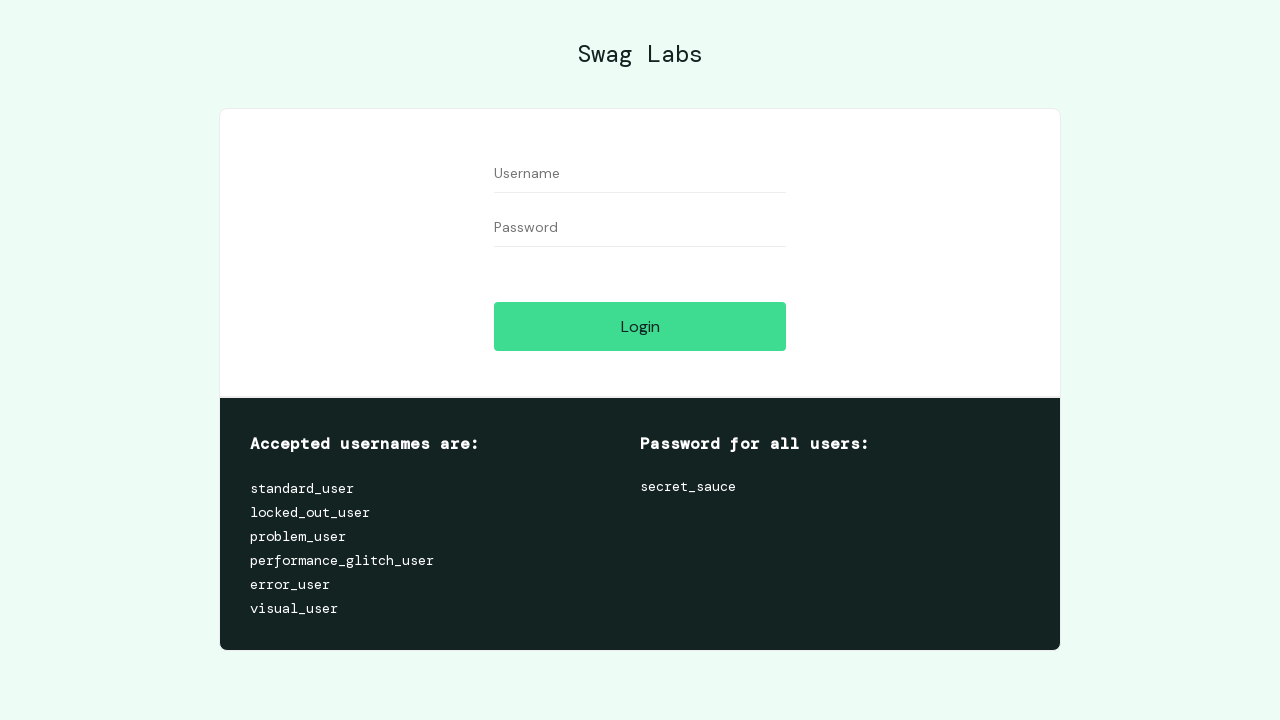

Filled username field with 'locked_out_user' on #user-name
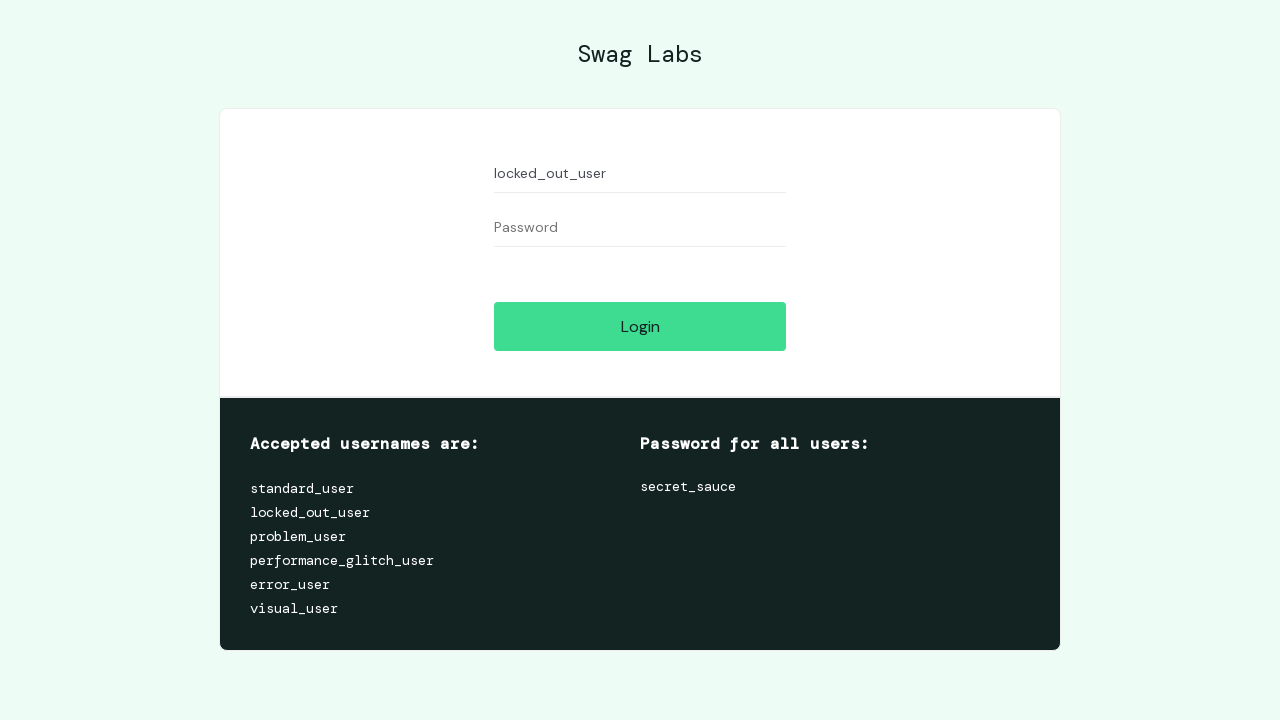

Filled password field with 'secret_sauce' on #password
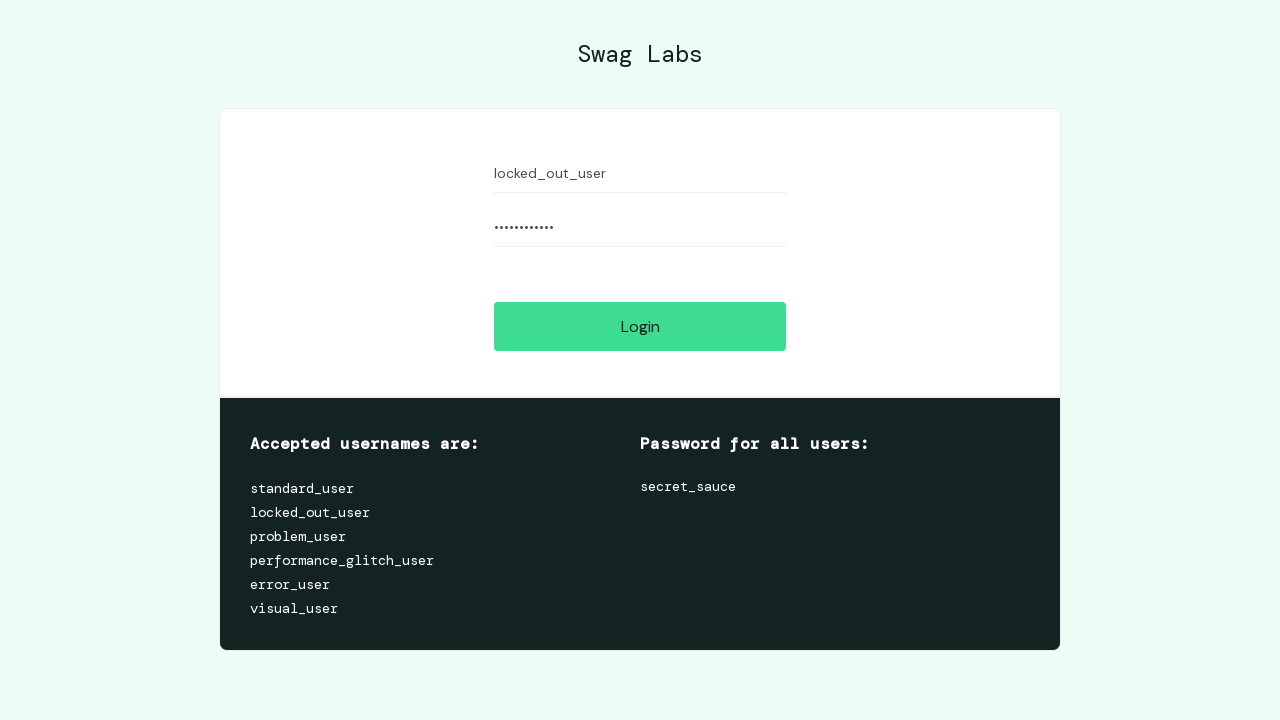

Clicked login button at (640, 326) on .btn_action
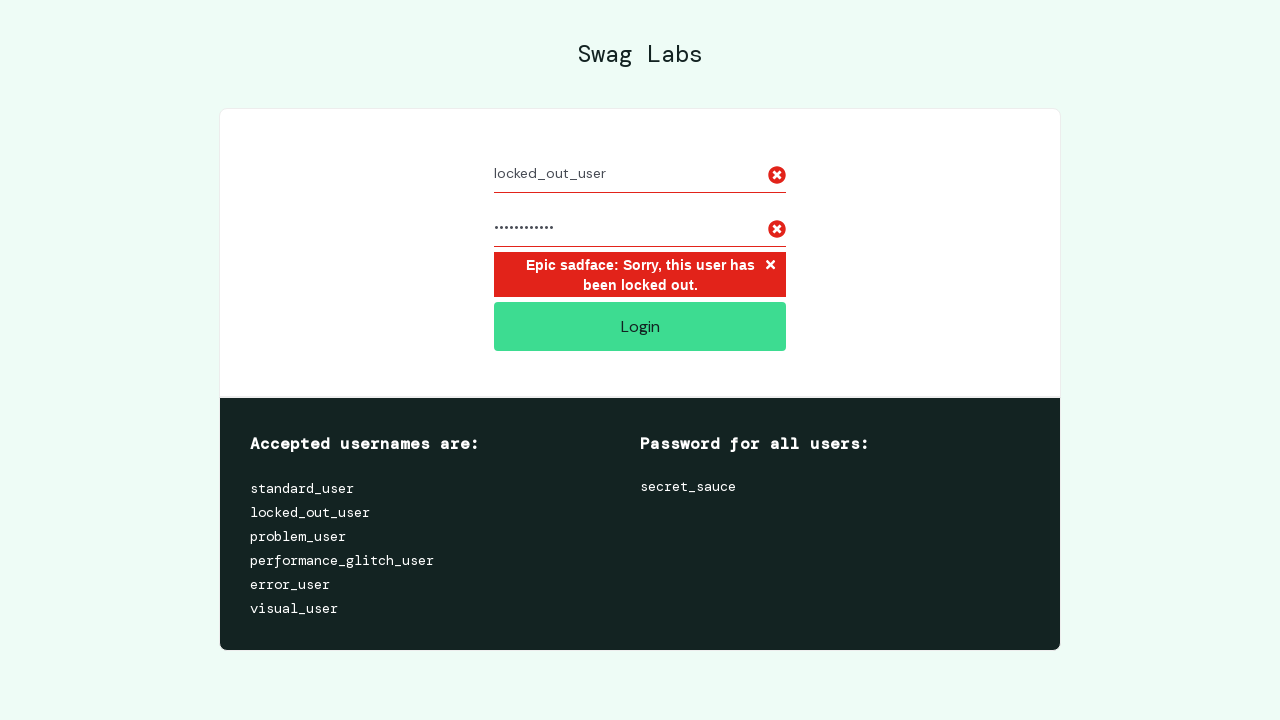

Lockout error message appeared and was verified
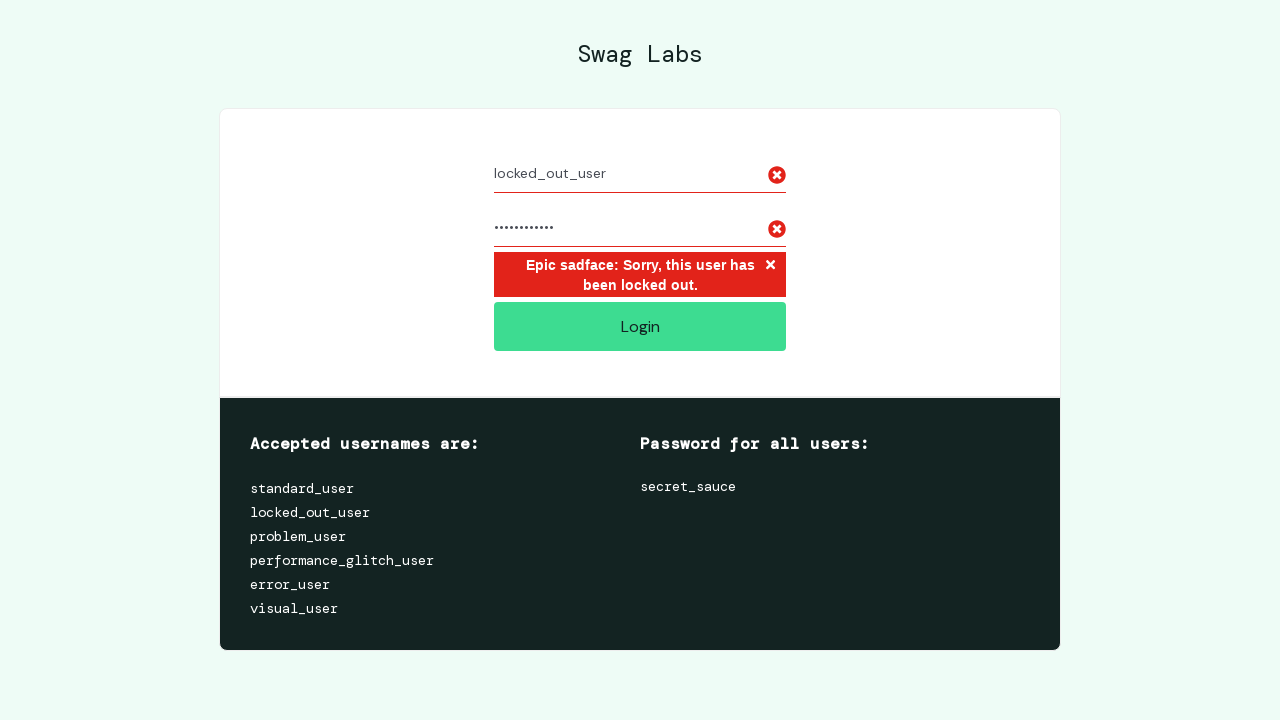

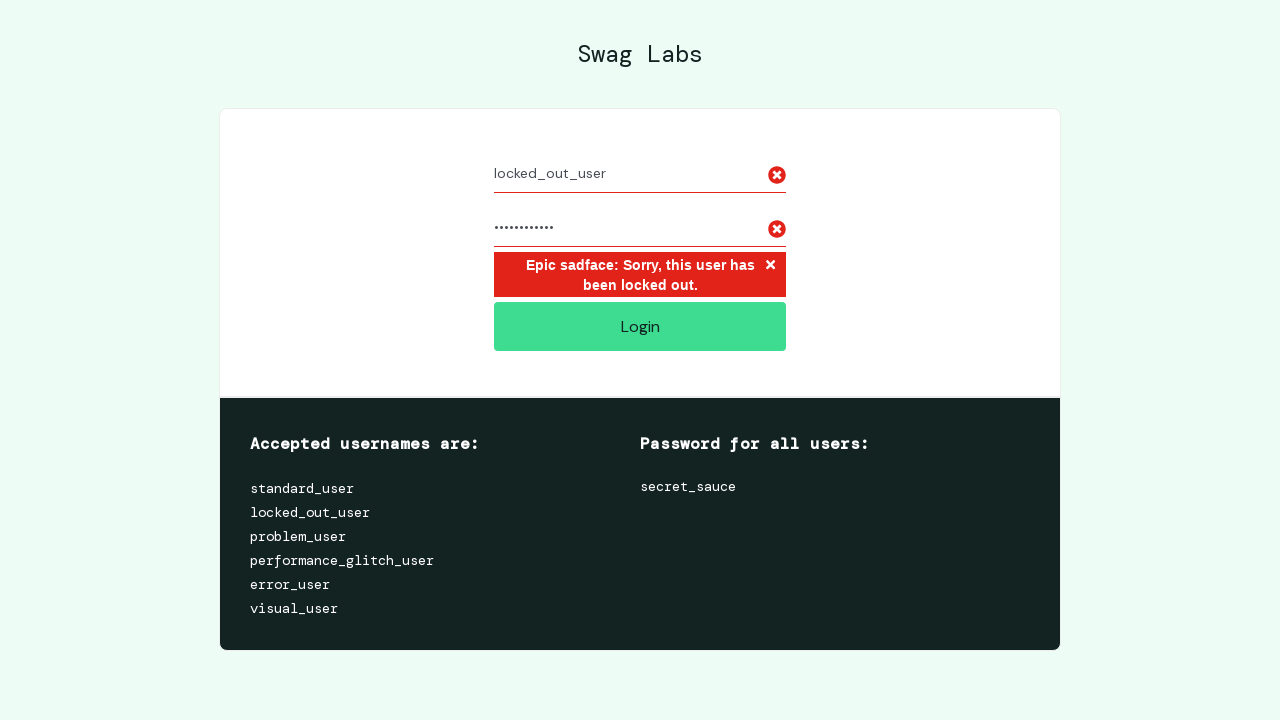